Tests that new todo items are appended to the bottom of the list by creating 3 items and verifying the count displays correctly.

Starting URL: https://demo.playwright.dev/todomvc

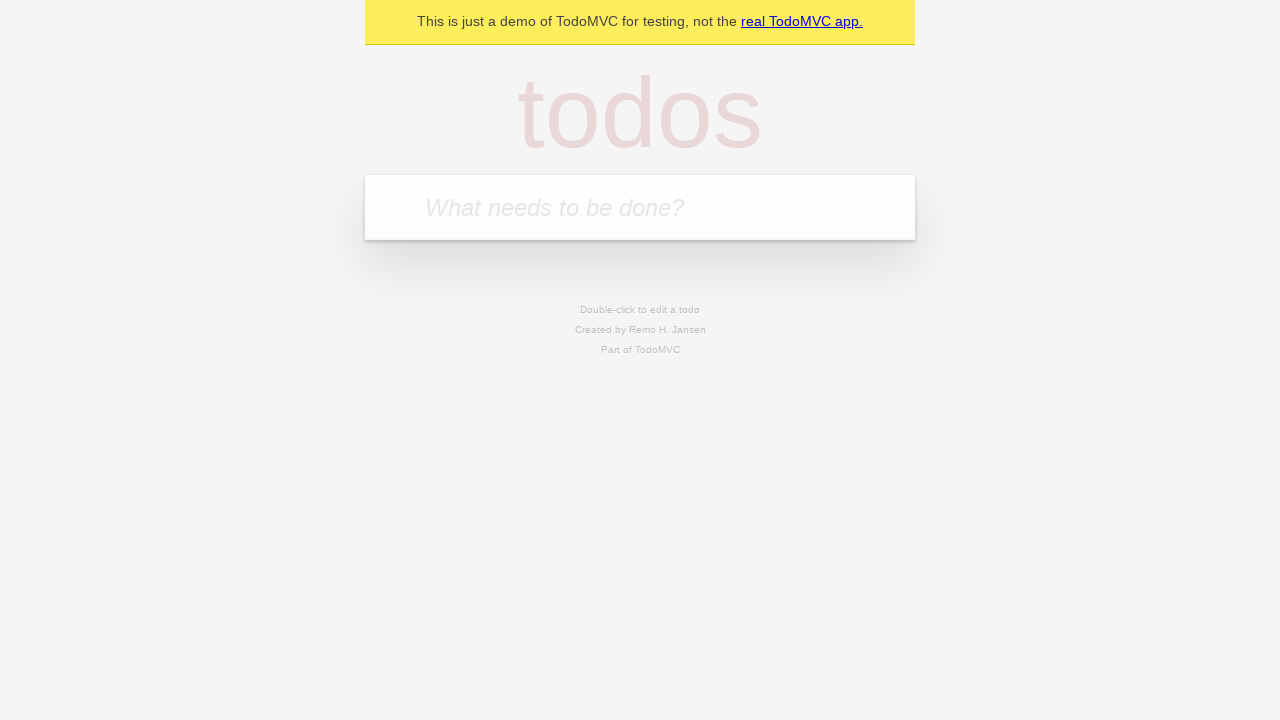

Located the todo input field with placeholder 'What needs to be done?'
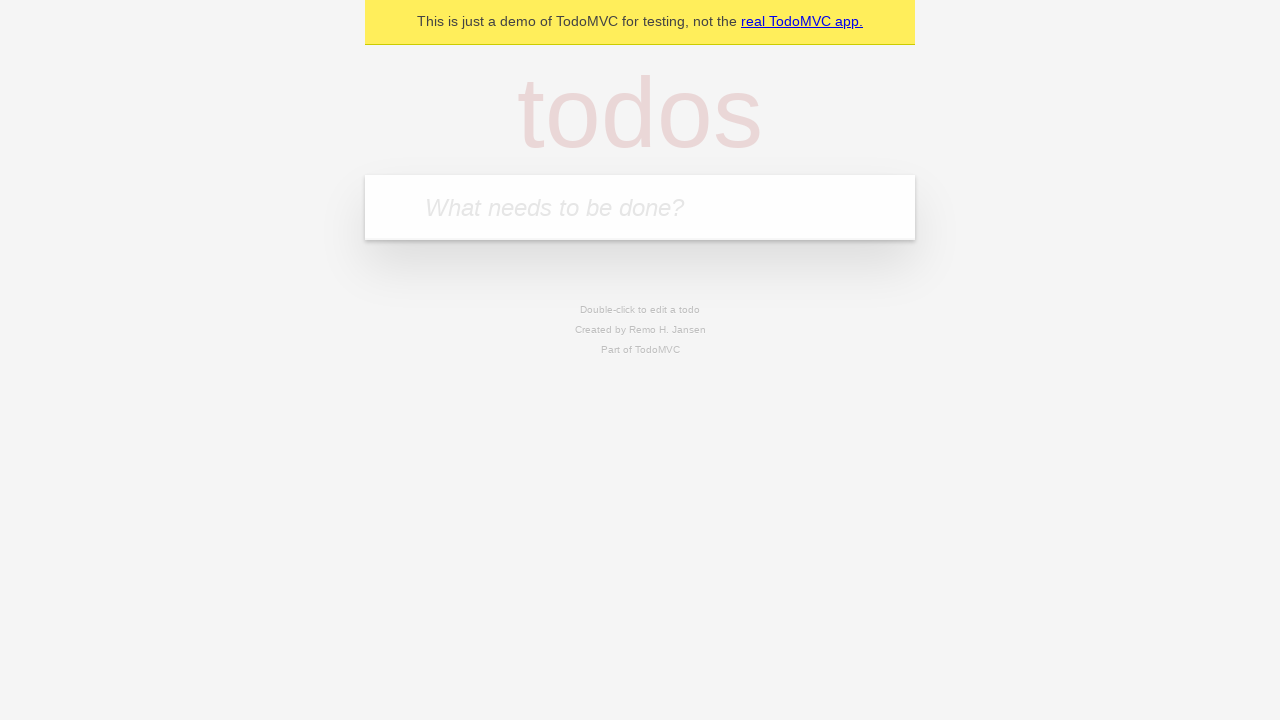

Filled todo input with 'buy some cheese' on internal:attr=[placeholder="What needs to be done?"i]
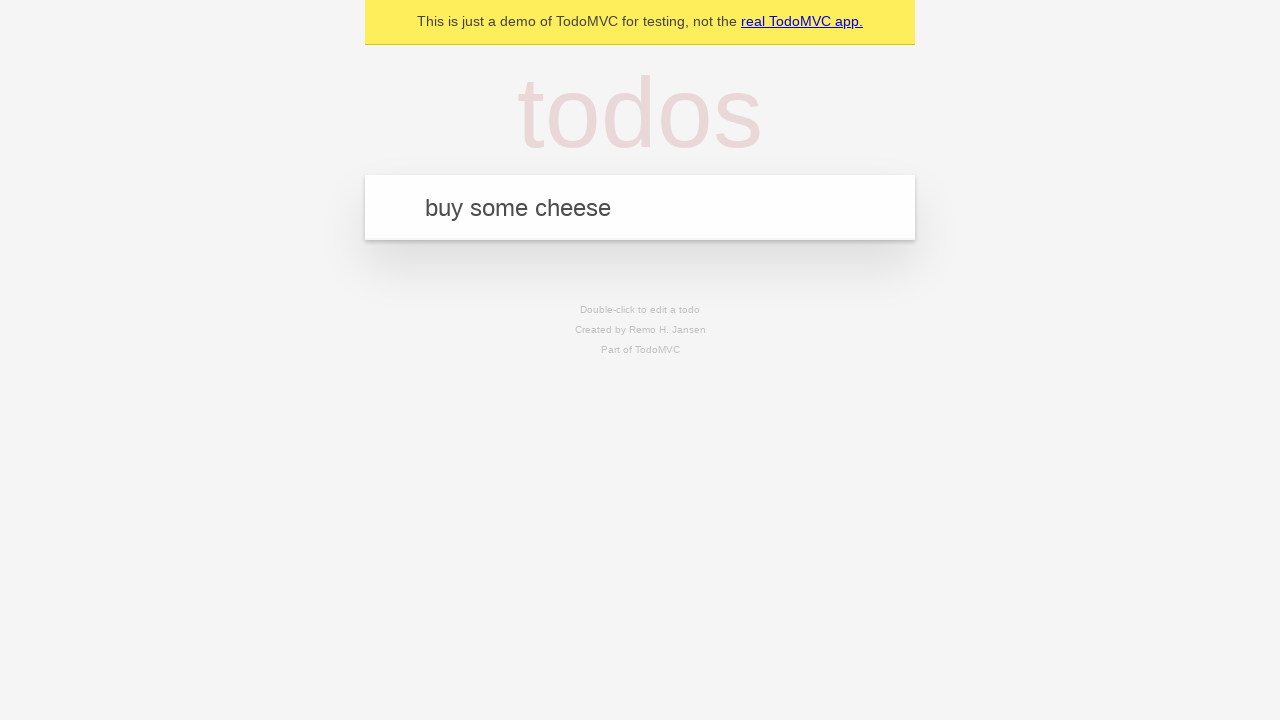

Pressed Enter to create first todo item on internal:attr=[placeholder="What needs to be done?"i]
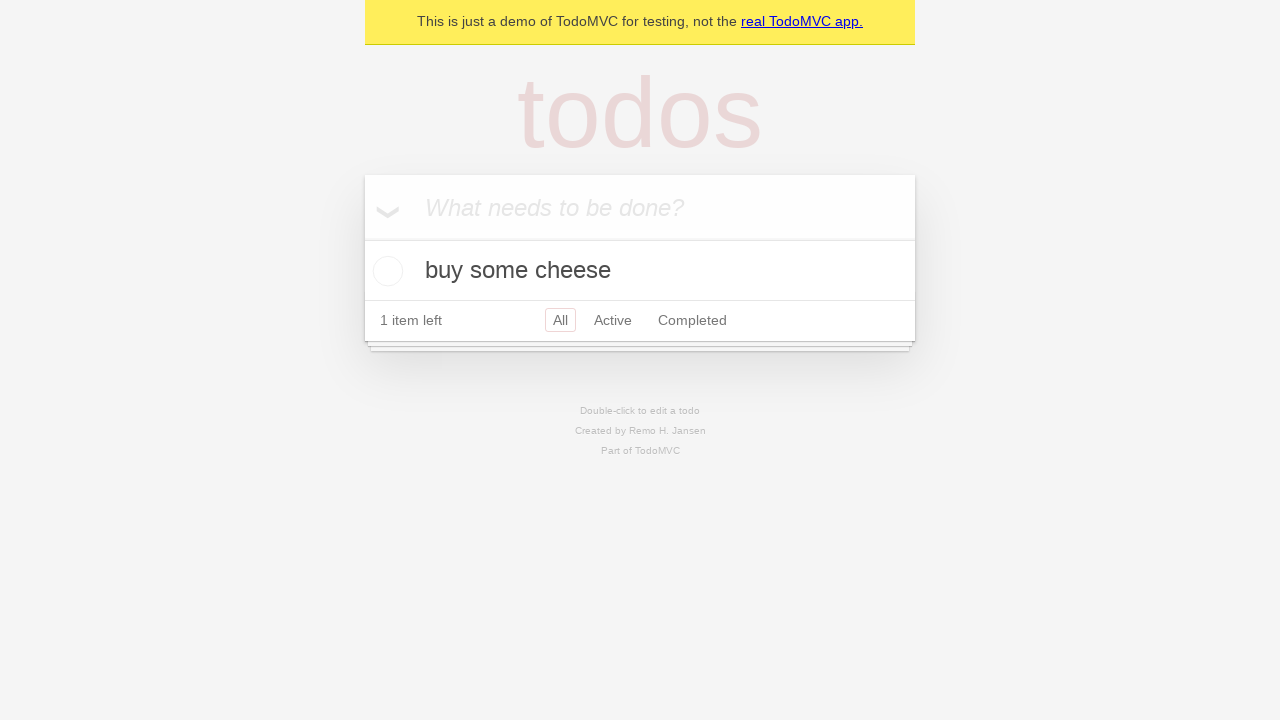

Filled todo input with 'feed the cat' on internal:attr=[placeholder="What needs to be done?"i]
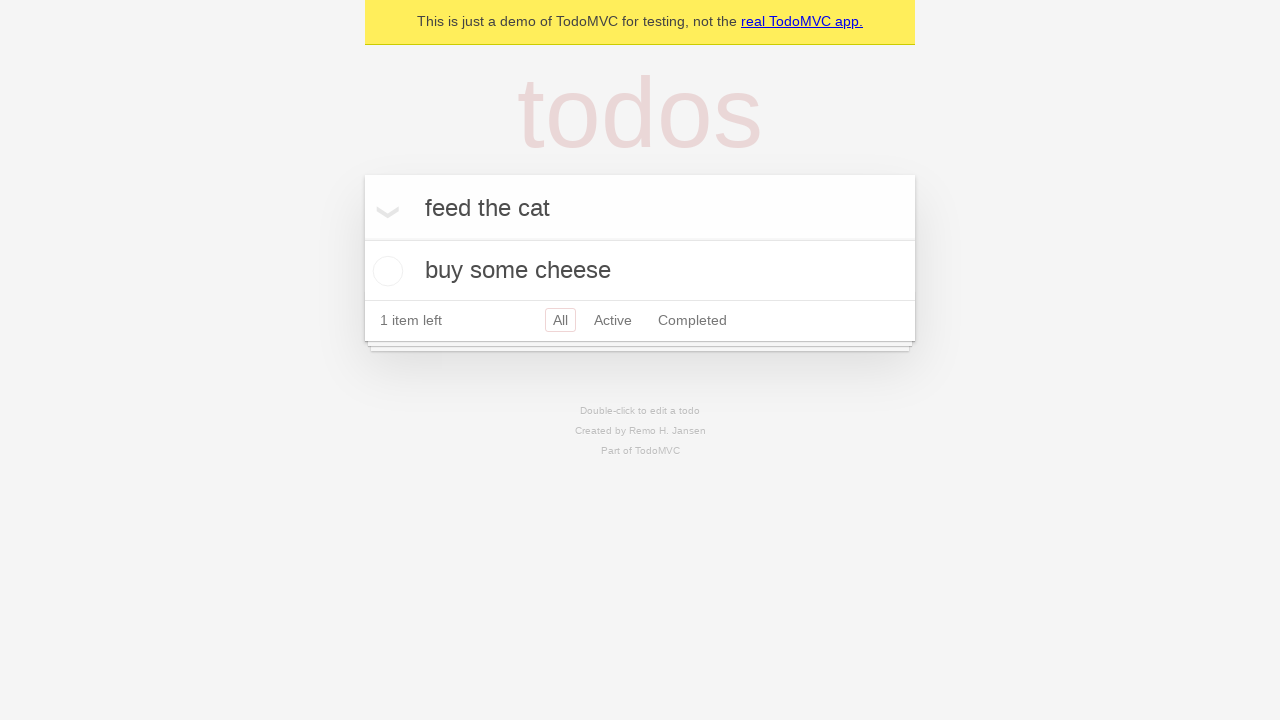

Pressed Enter to create second todo item on internal:attr=[placeholder="What needs to be done?"i]
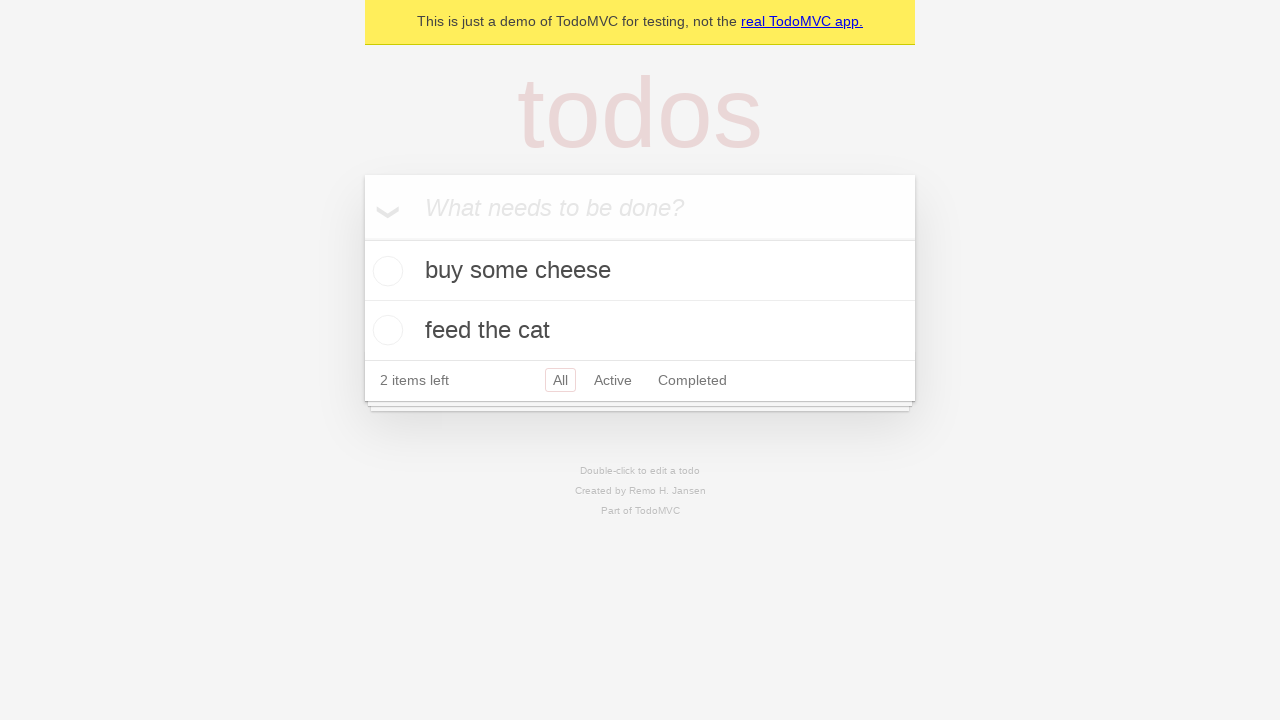

Filled todo input with 'book a doctors appointment' on internal:attr=[placeholder="What needs to be done?"i]
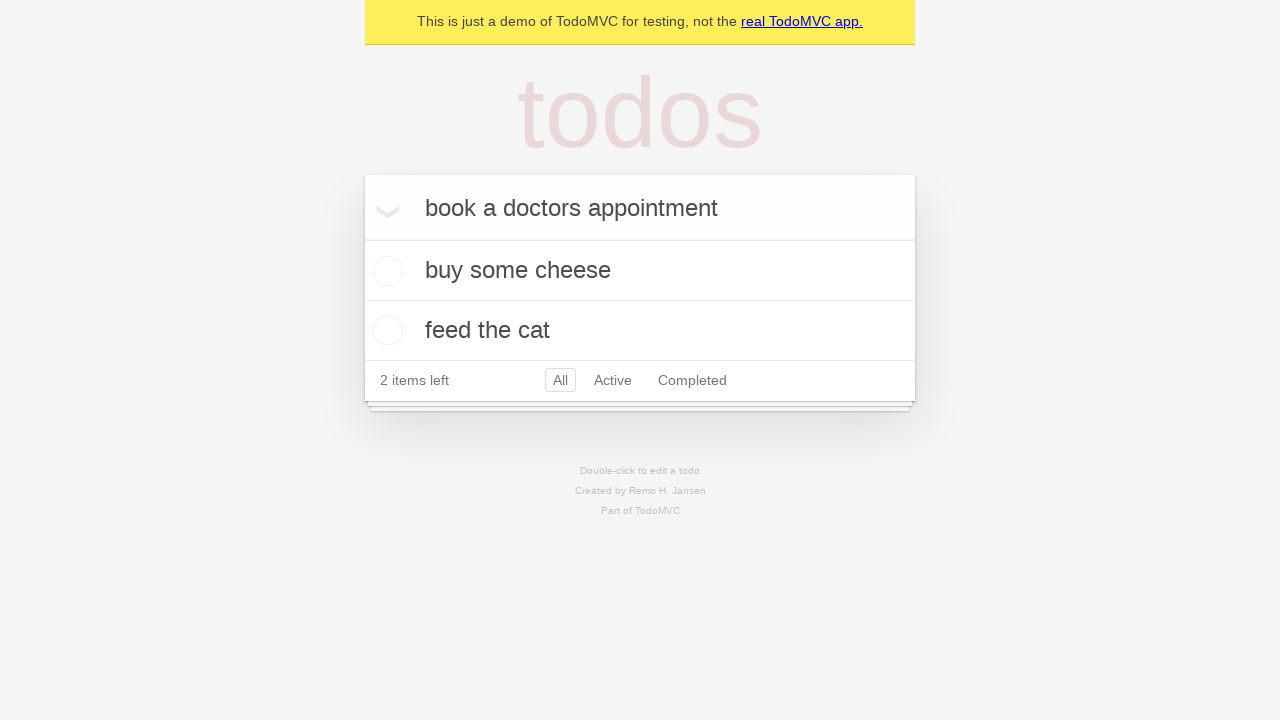

Pressed Enter to create third todo item on internal:attr=[placeholder="What needs to be done?"i]
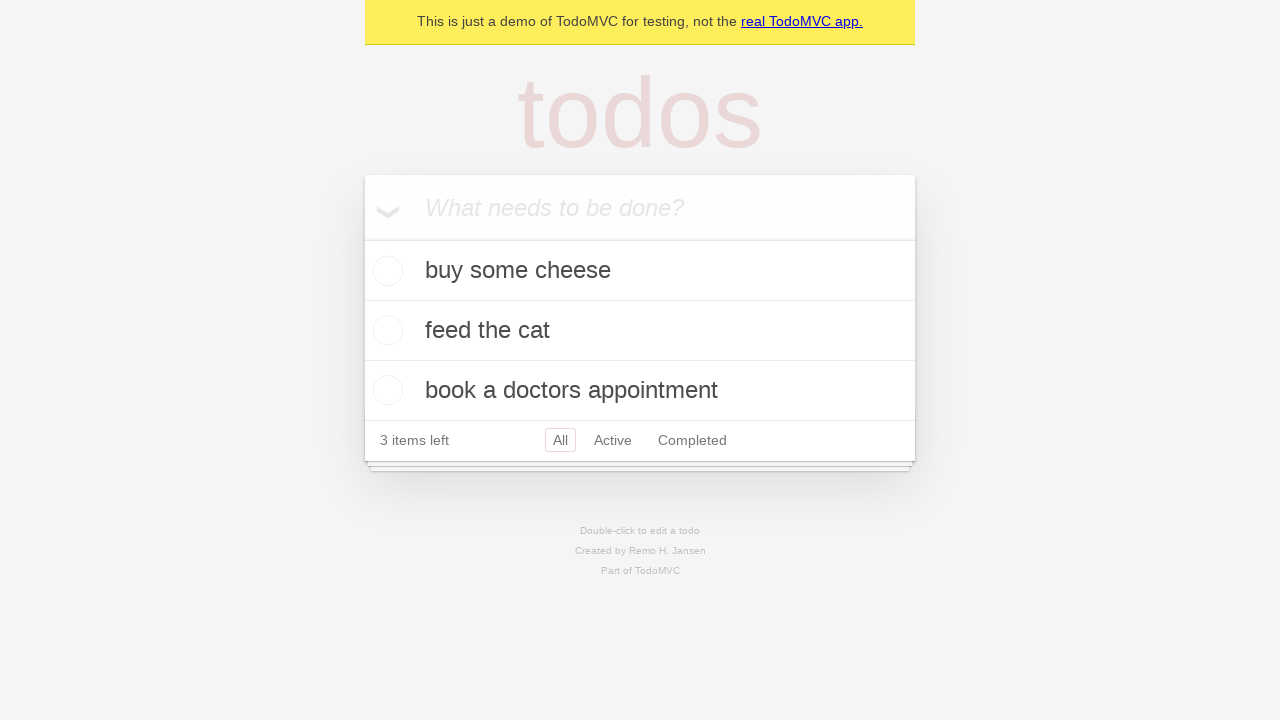

Verified that the todo list displays '3 items left'
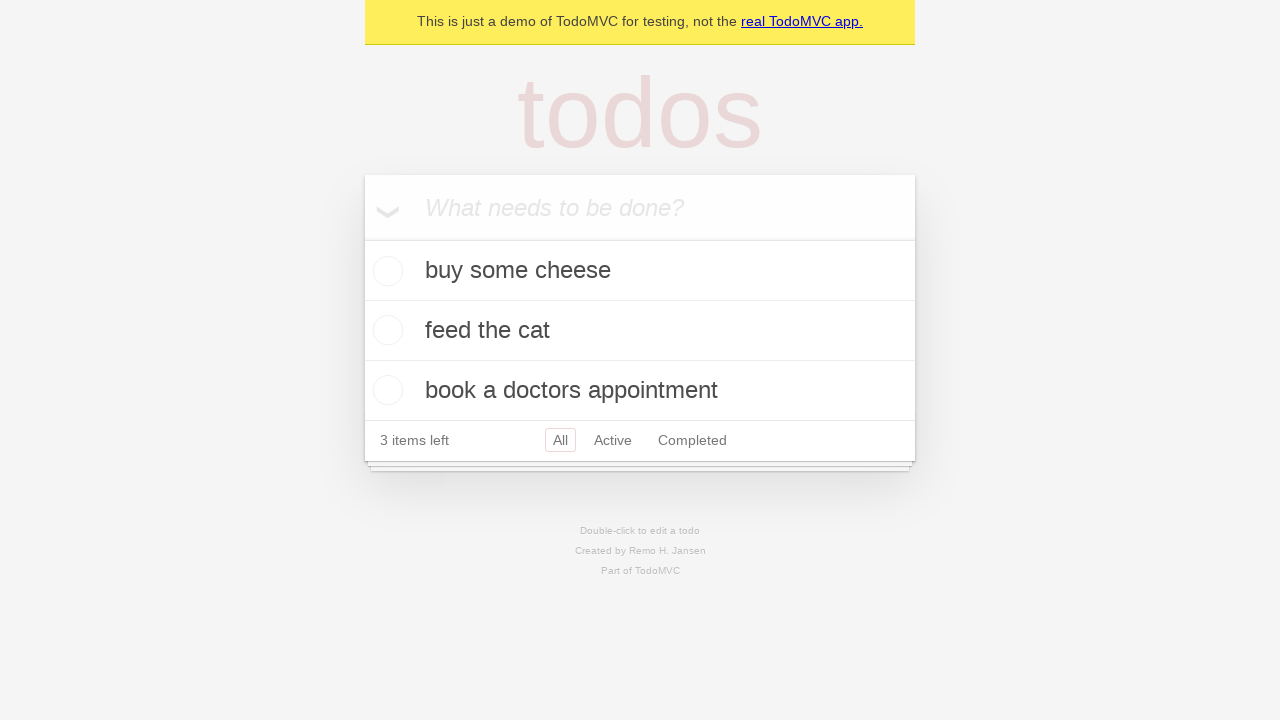

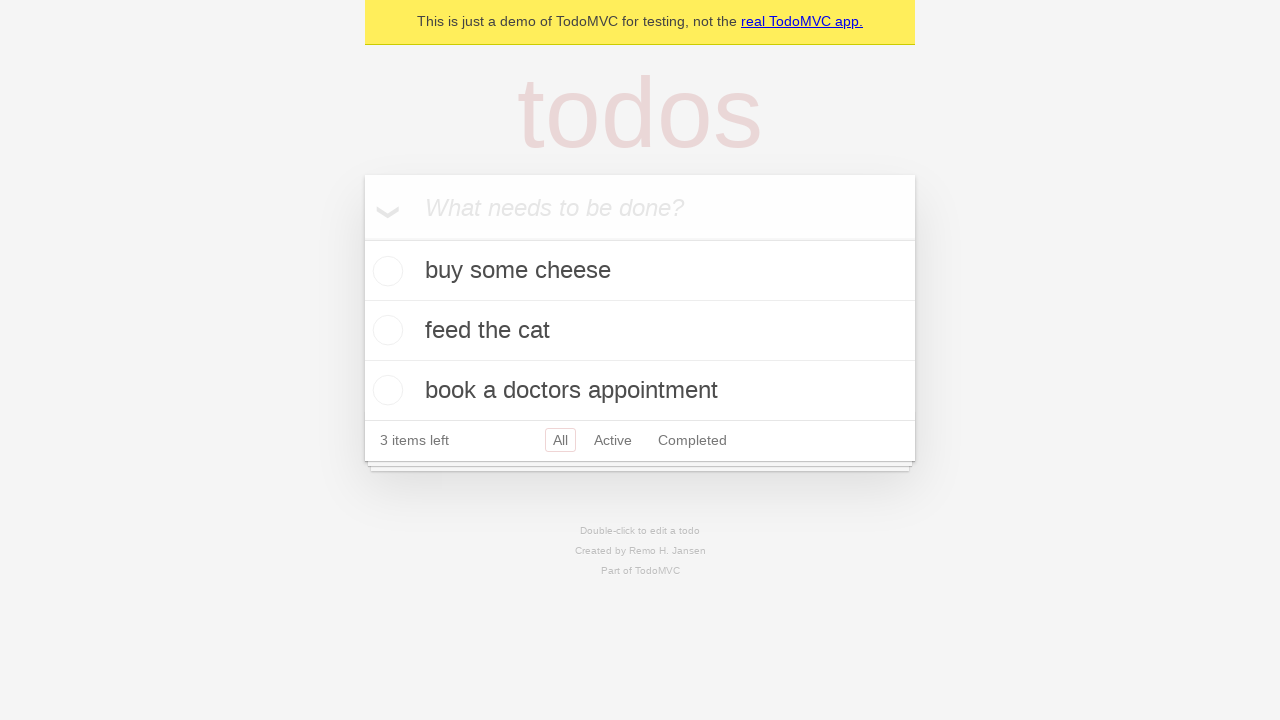